Tests form input fields, radio buttons, and checkboxes by filling in first/last name, selecting gender, and toggling hobby checkboxes

Starting URL: https://demoqa.com/automation-practice-form

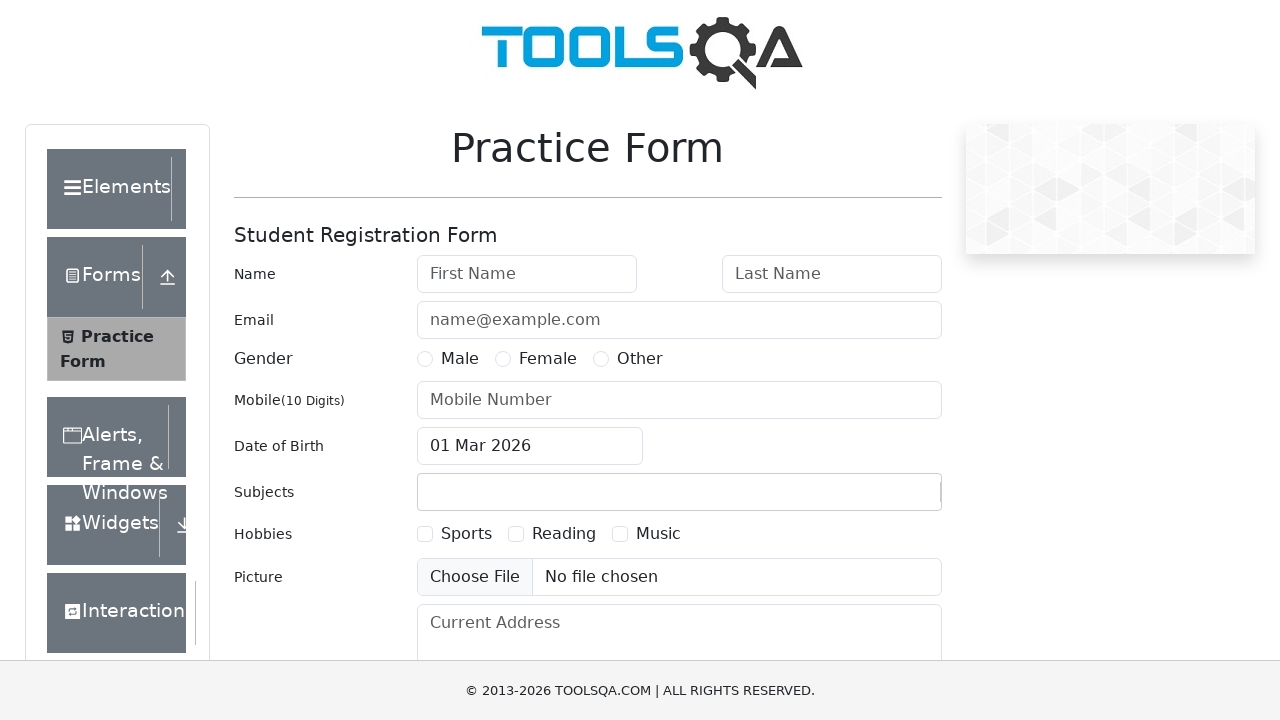

Filled first name input with 'John' on input#firstName
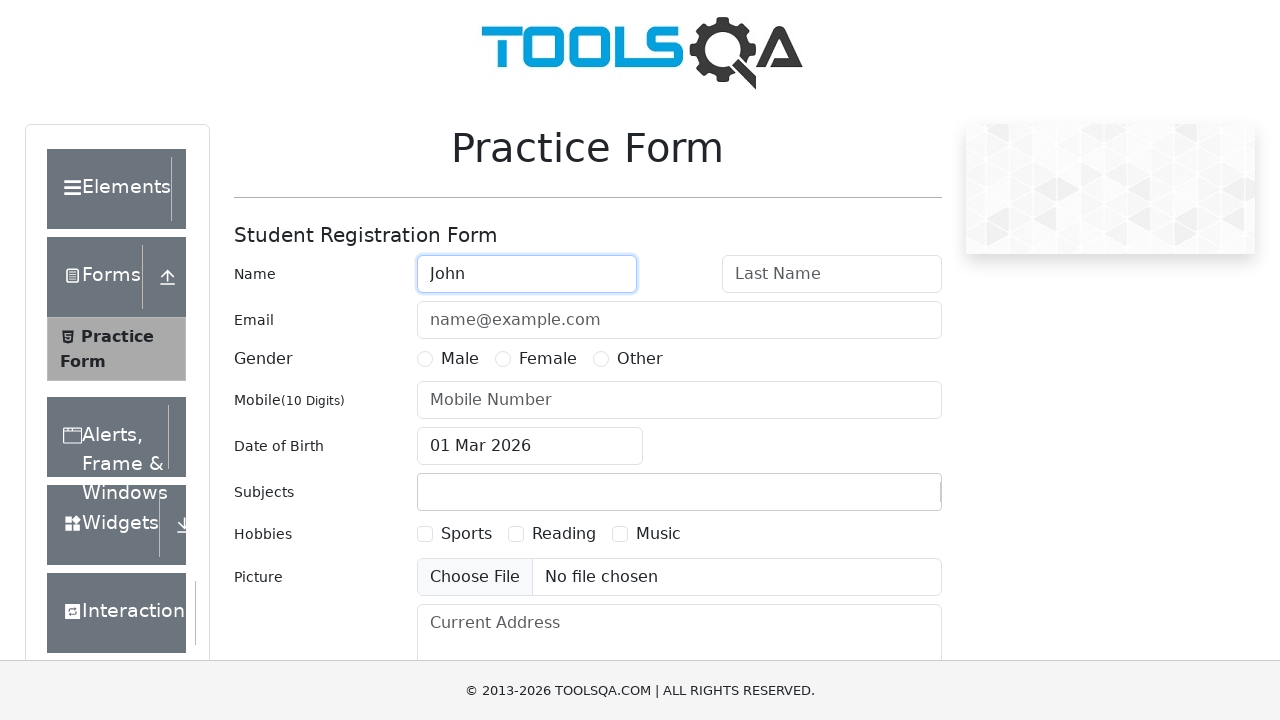

Filled last name input with 'Doe' on input#lastName
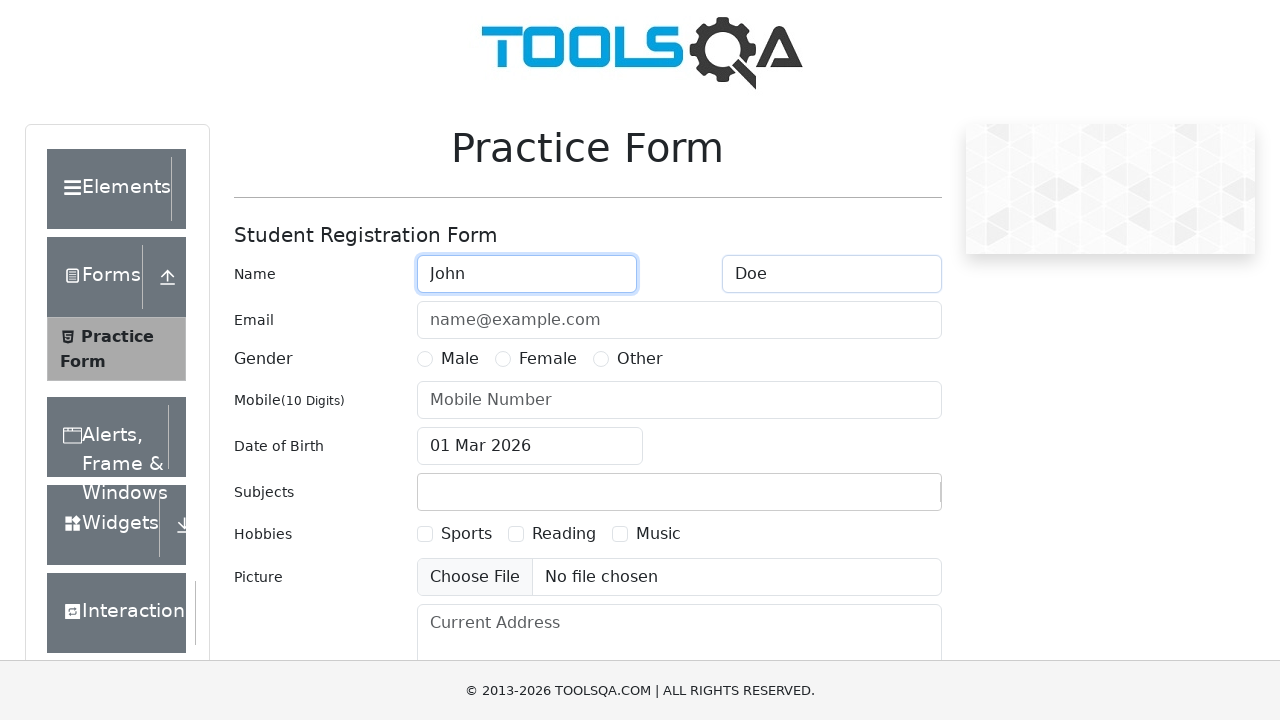

Selected Male radio button at (460, 359) on label:text("Male")
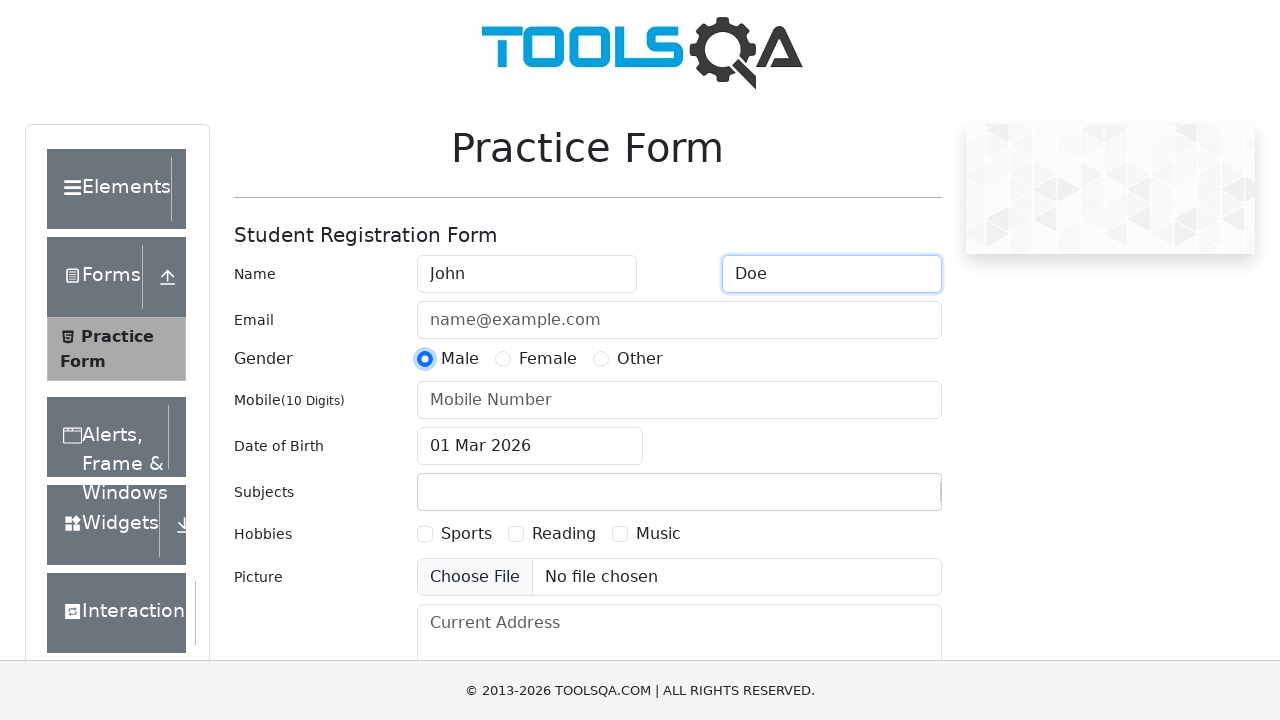

Checked Sports hobby checkbox at (466, 534) on label:text("Sports")
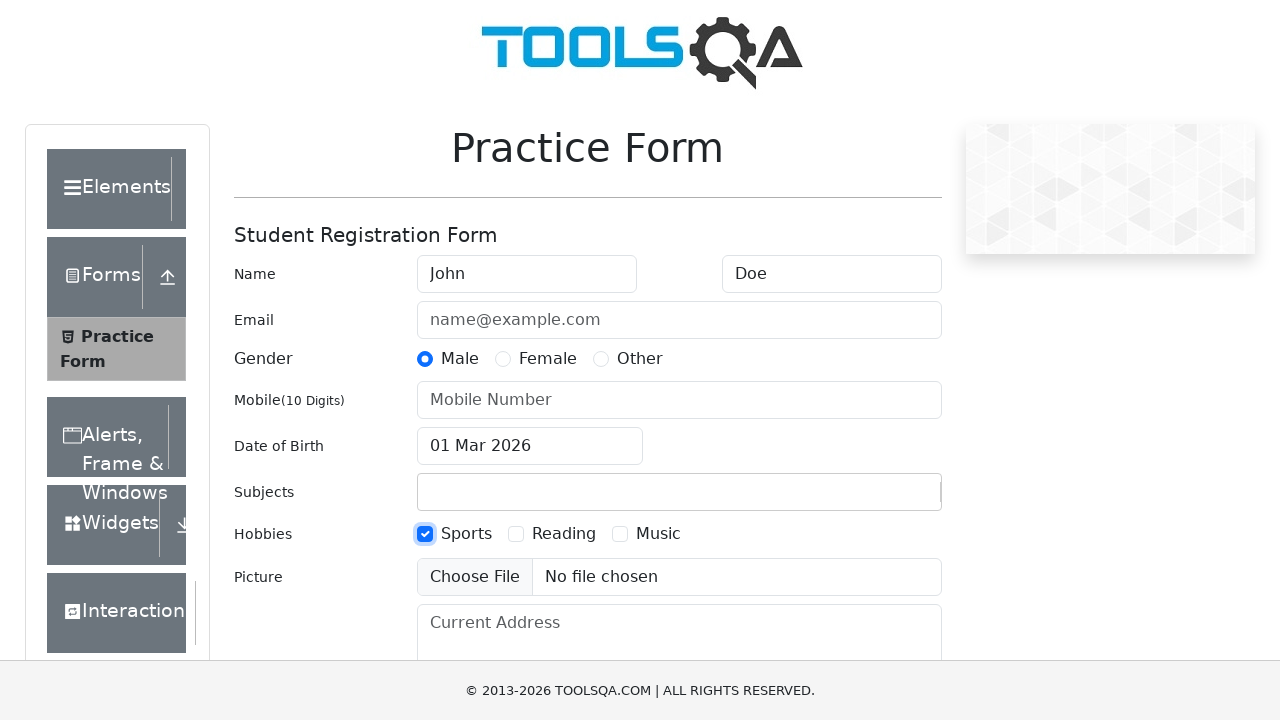

Unchecked Sports hobby checkbox at (466, 534) on label:text("Sports")
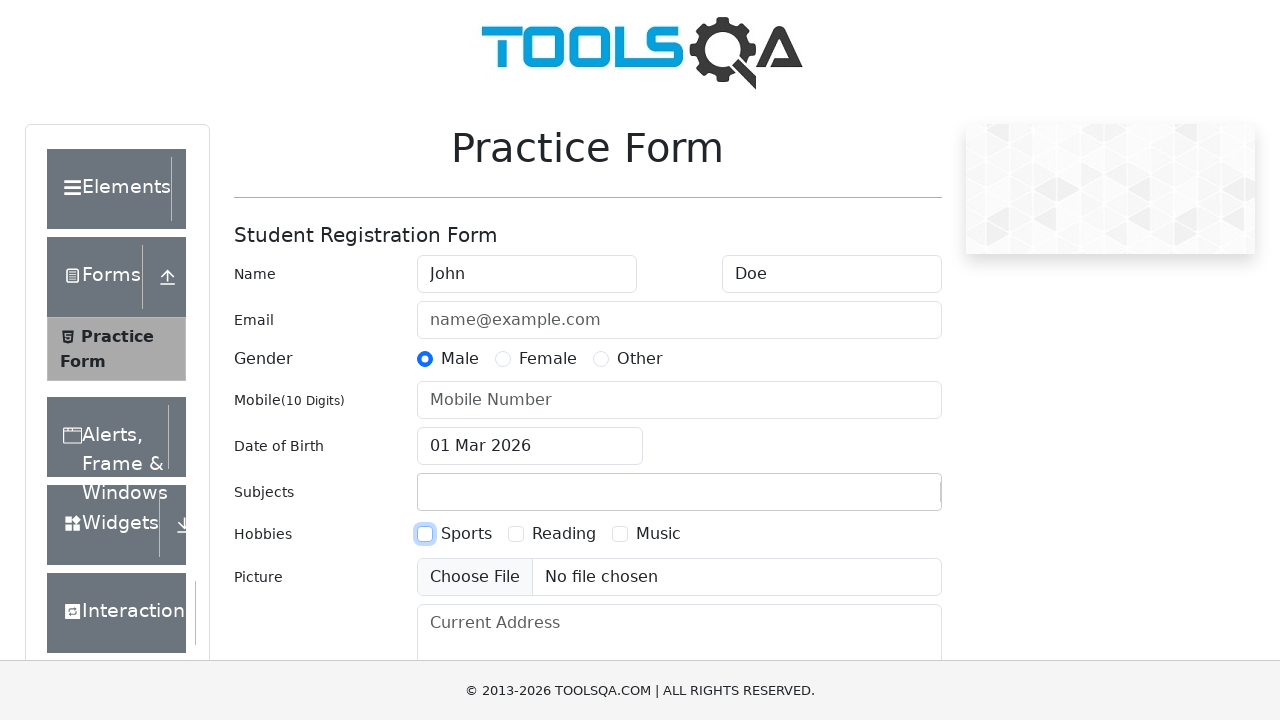

Checked Reading hobby checkbox at (564, 534) on label:text("Reading")
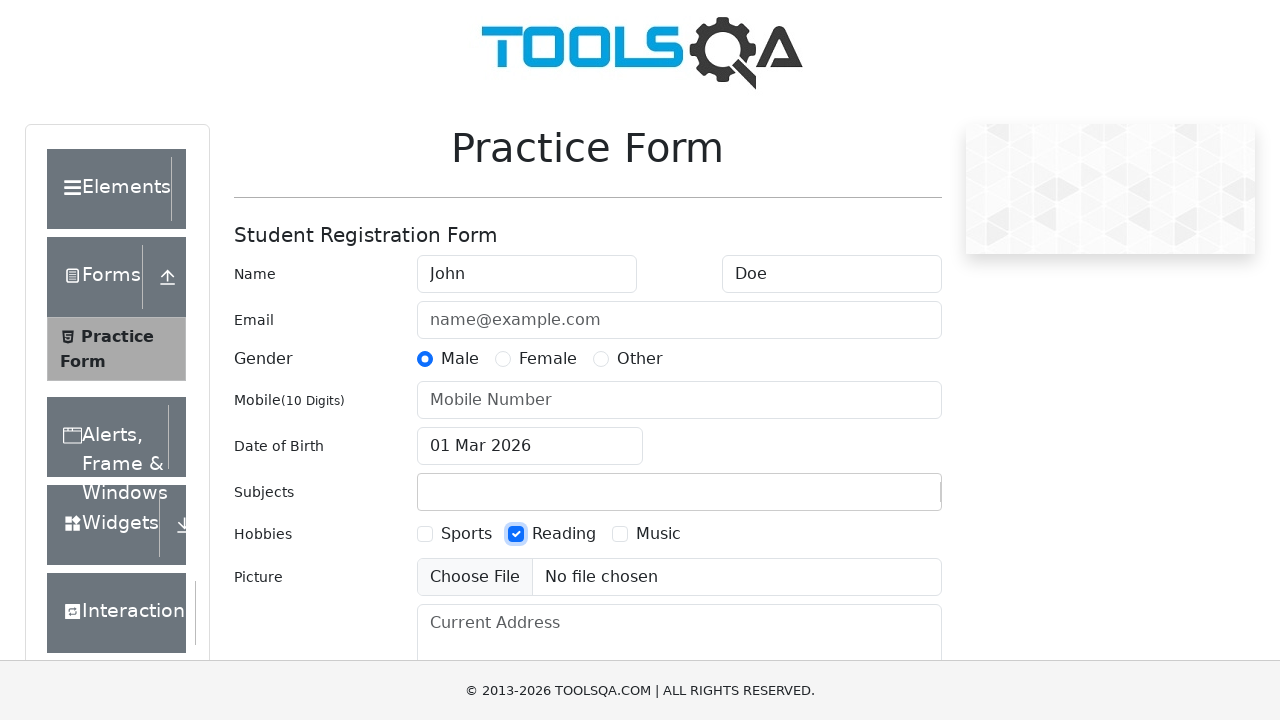

Checked Music hobby checkbox at (658, 534) on label:text("Music")
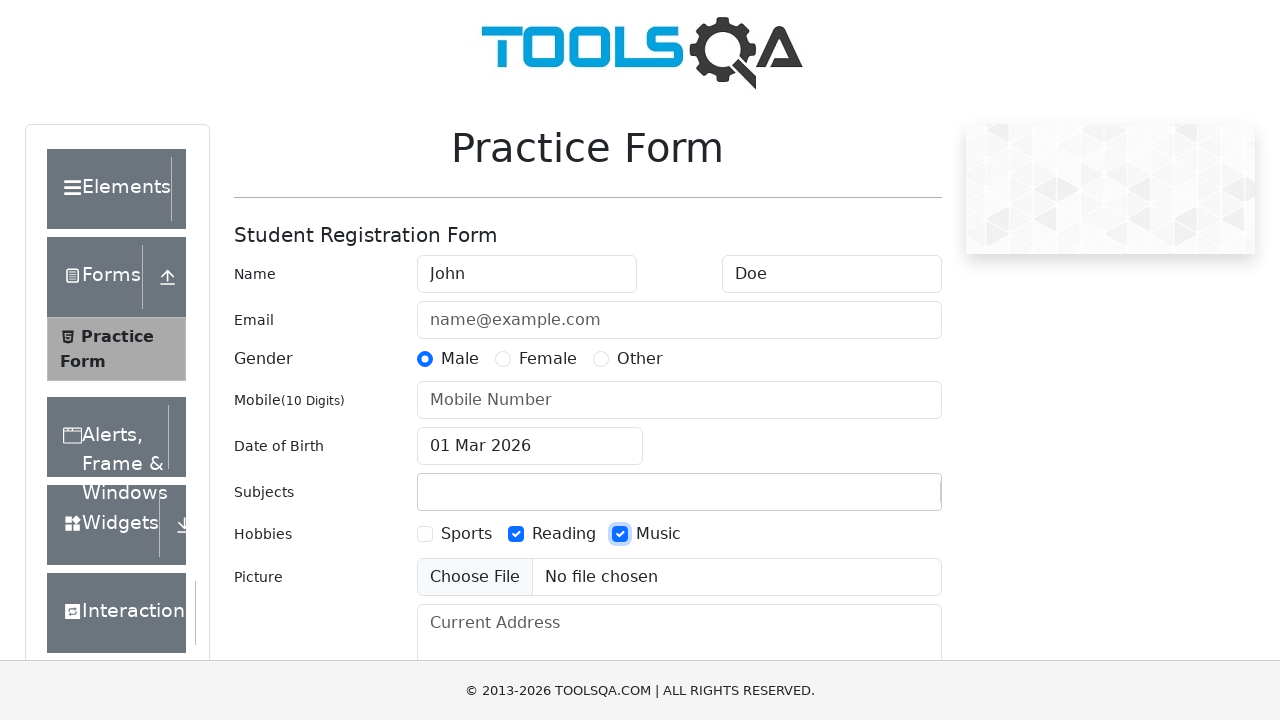

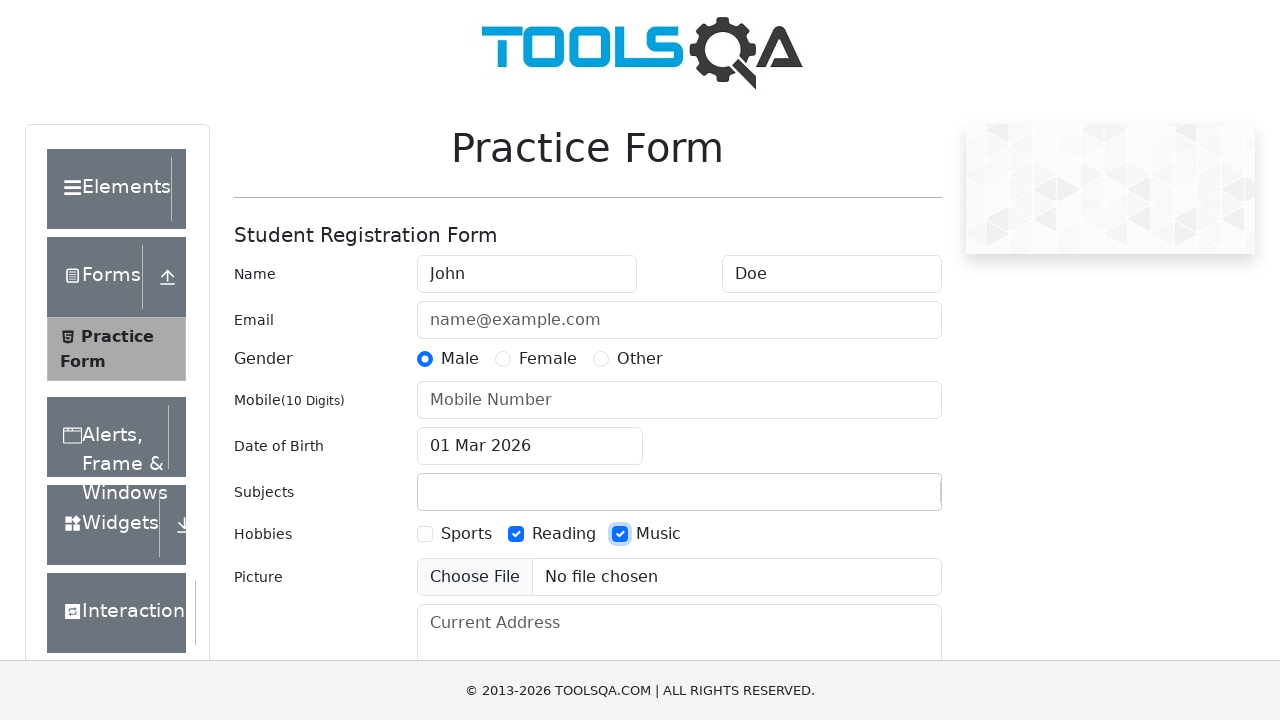